Tests checkbox interaction on Bootswatch default theme page by locating a checkbox, checking its initial state, clicking it, and verifying it becomes checked.

Starting URL: https://bootswatch.com/default/

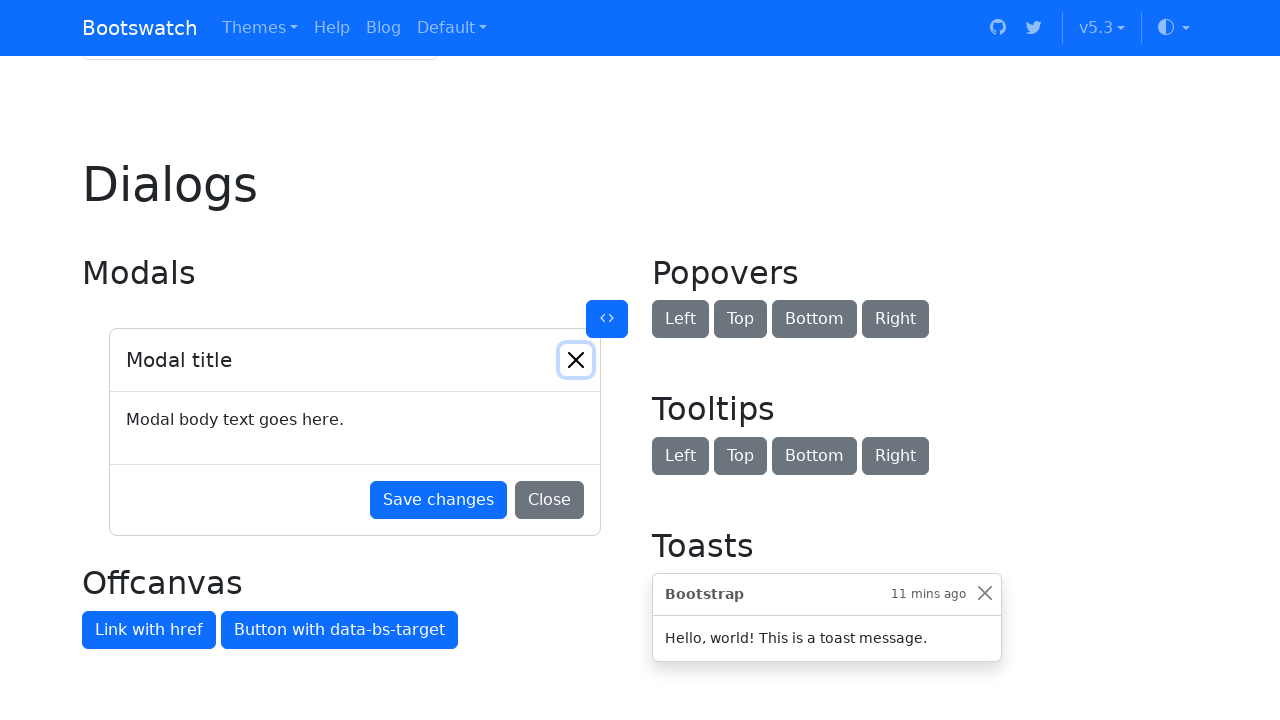

Located default checkbox element
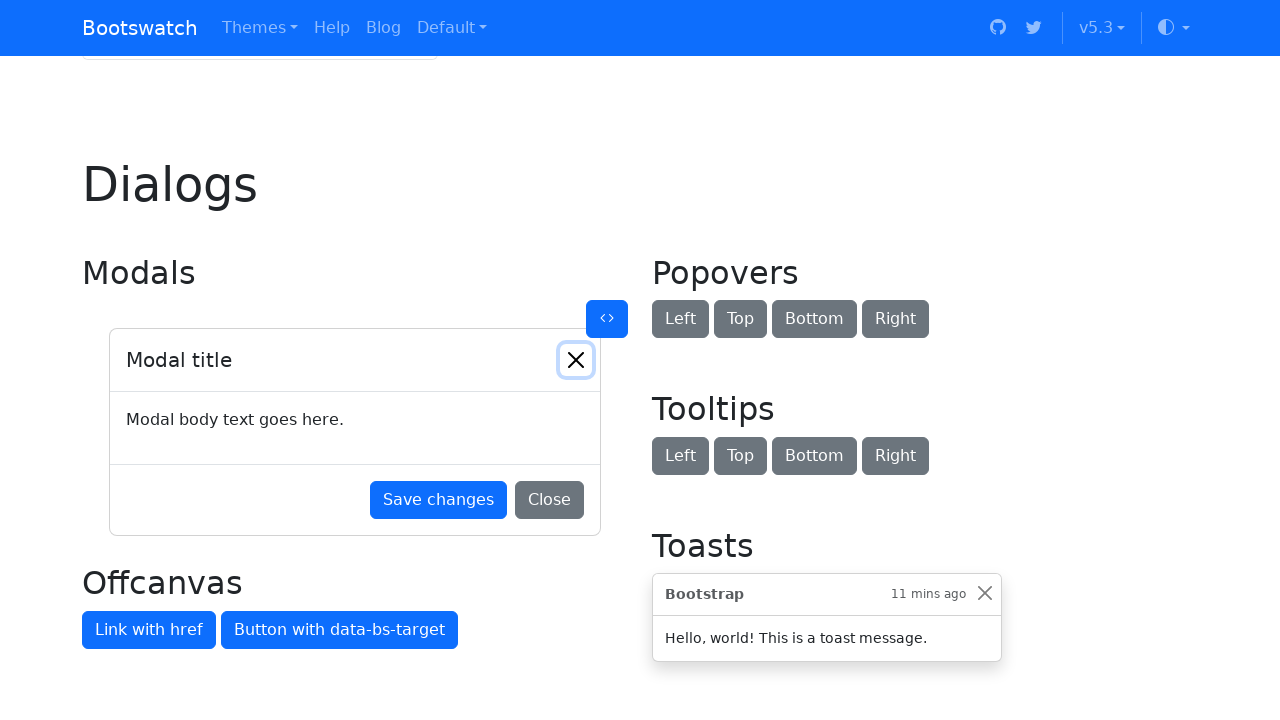

Clicked checkbox to toggle its state at (90, 361) on internal:role=checkbox[name="Default checkbox"i]
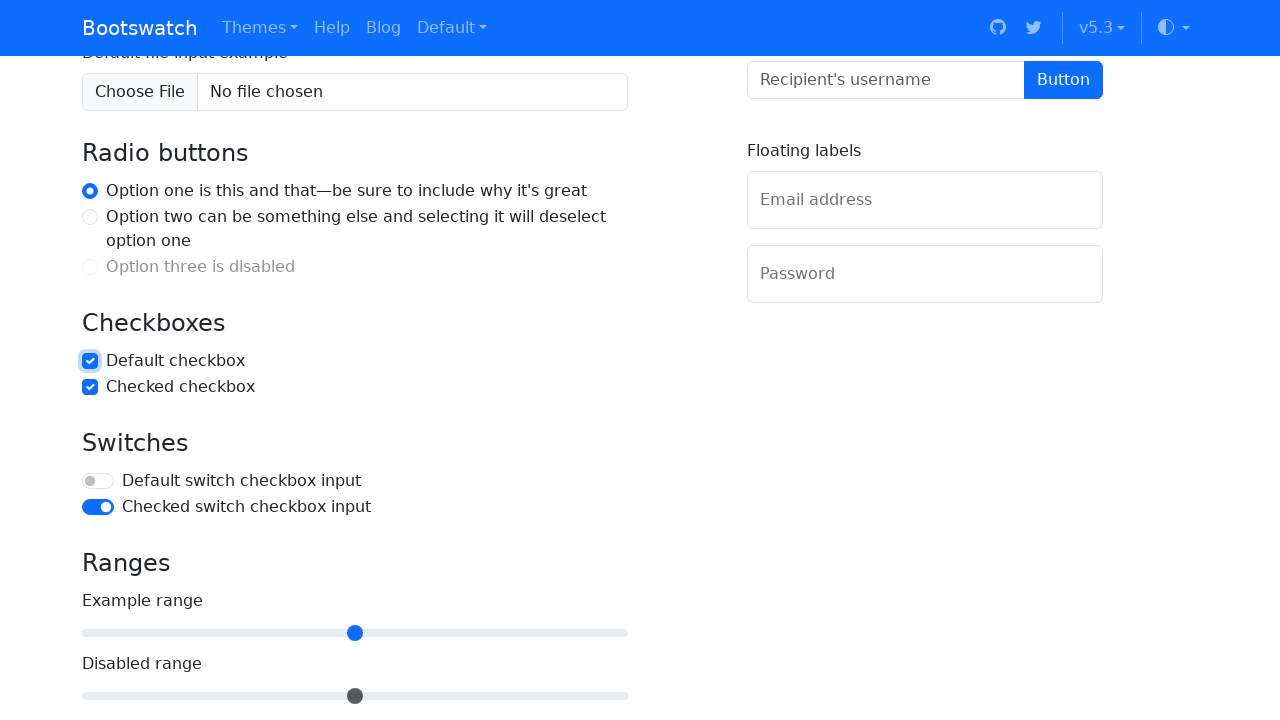

Verified checkbox is in checked state on internal:role=checkbox[name="Default checkbox"i]
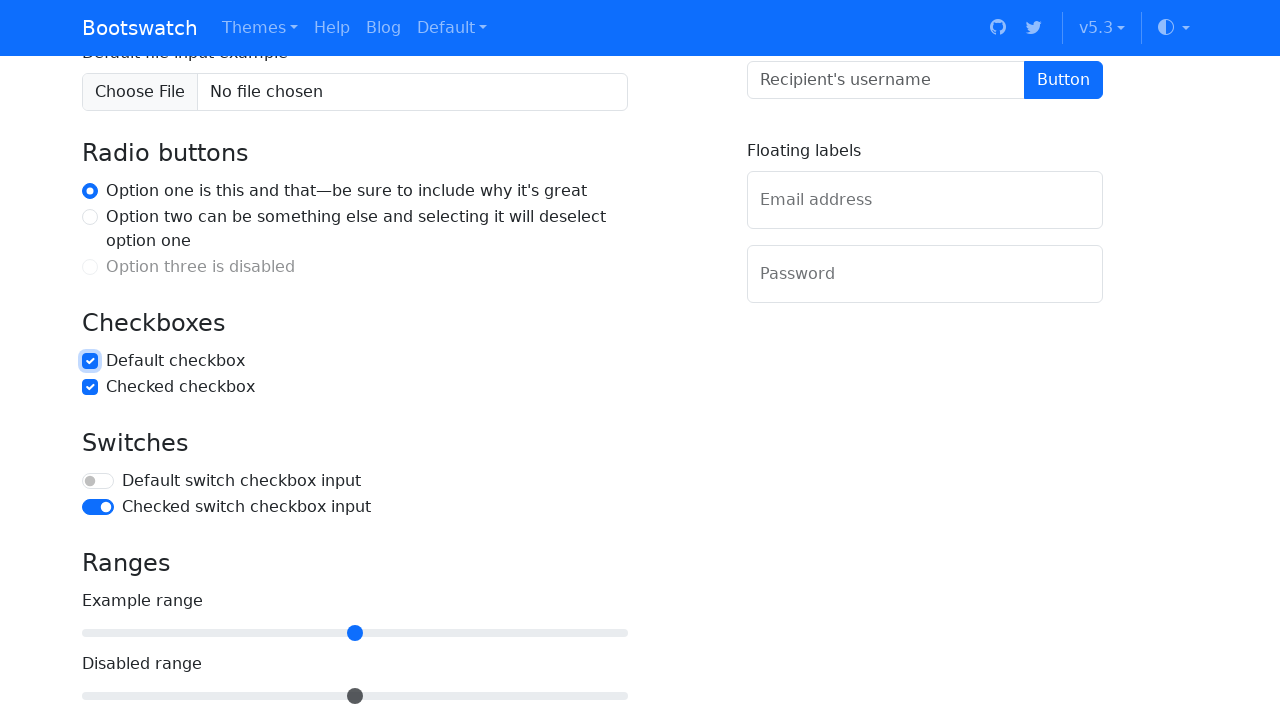

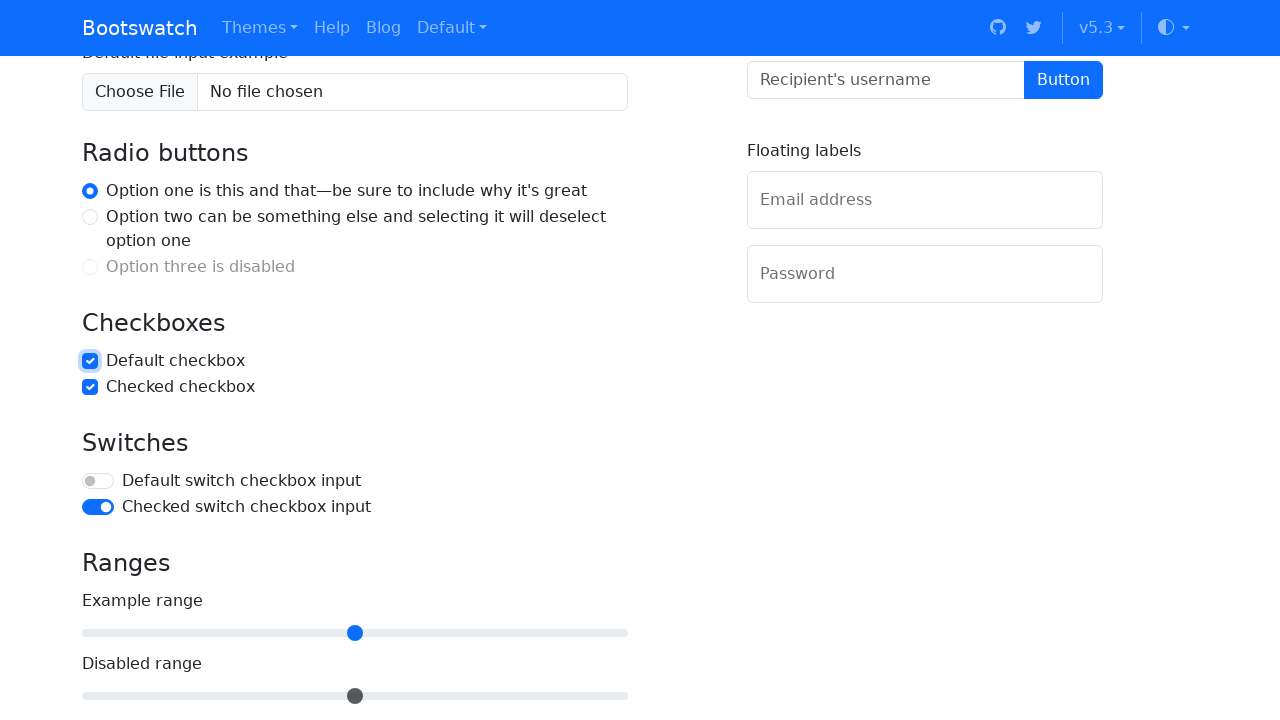